Opens a scrollable modal and verifies the window with modal is displayed

Starting URL: https://applitools.github.io/demo/TestPages/ModalsPage/index.html

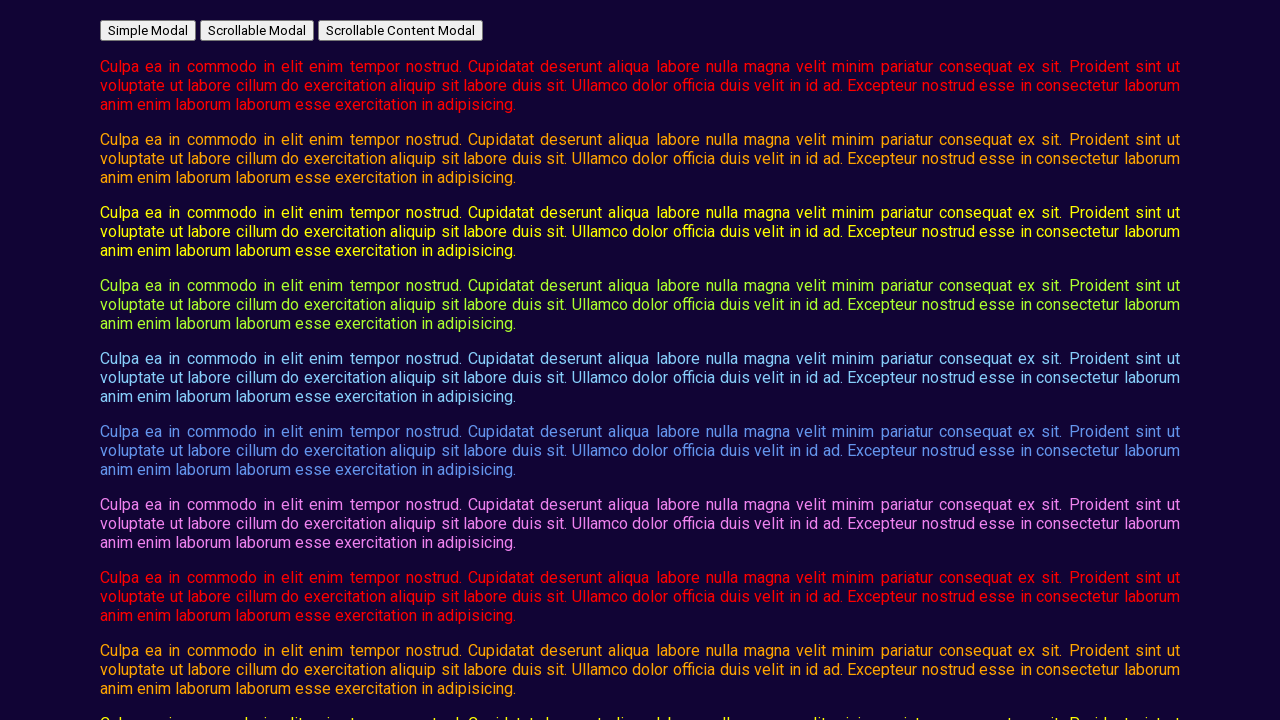

Clicked button to open scrollable modal at (257, 30) on #open_scrollable_modal
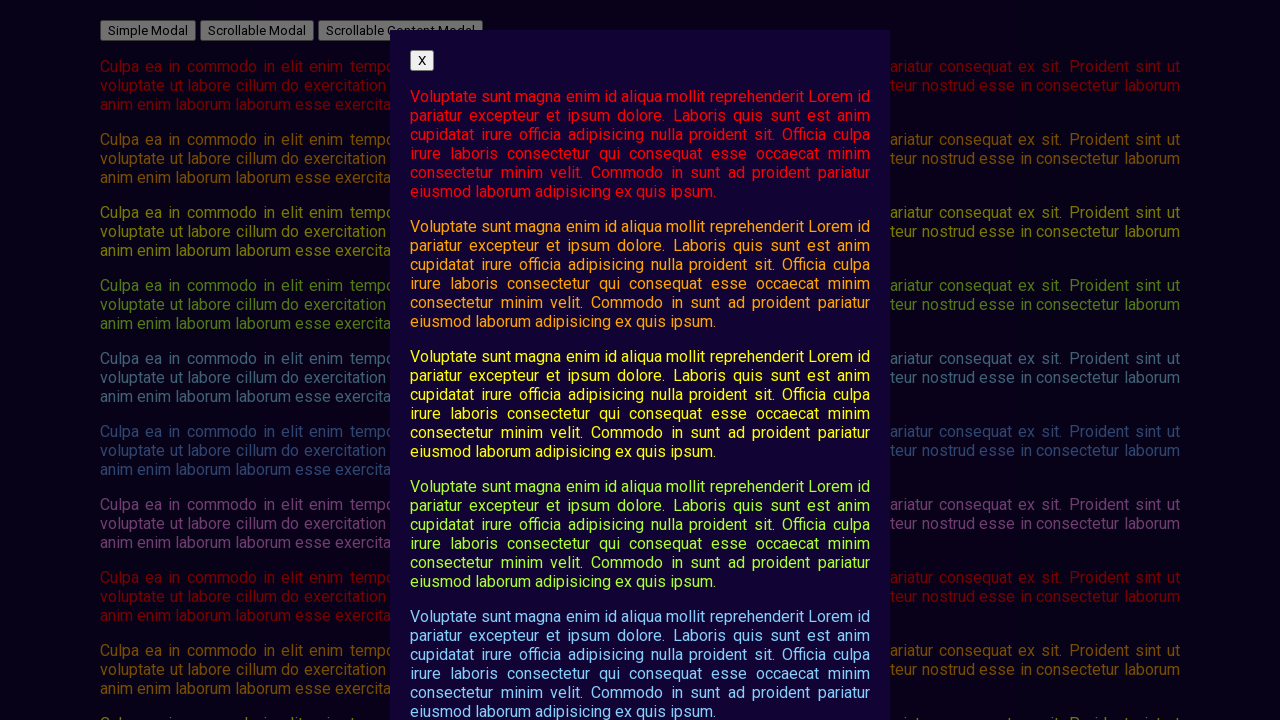

Scrollable modal is now visible
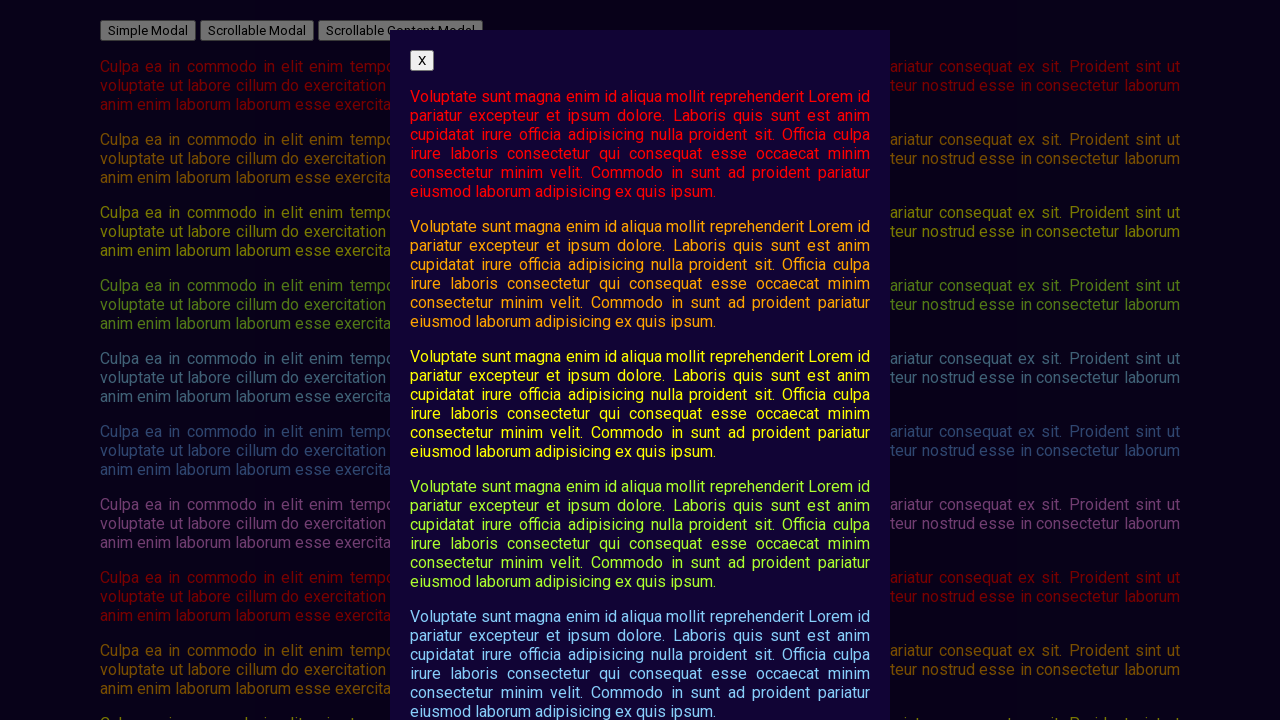

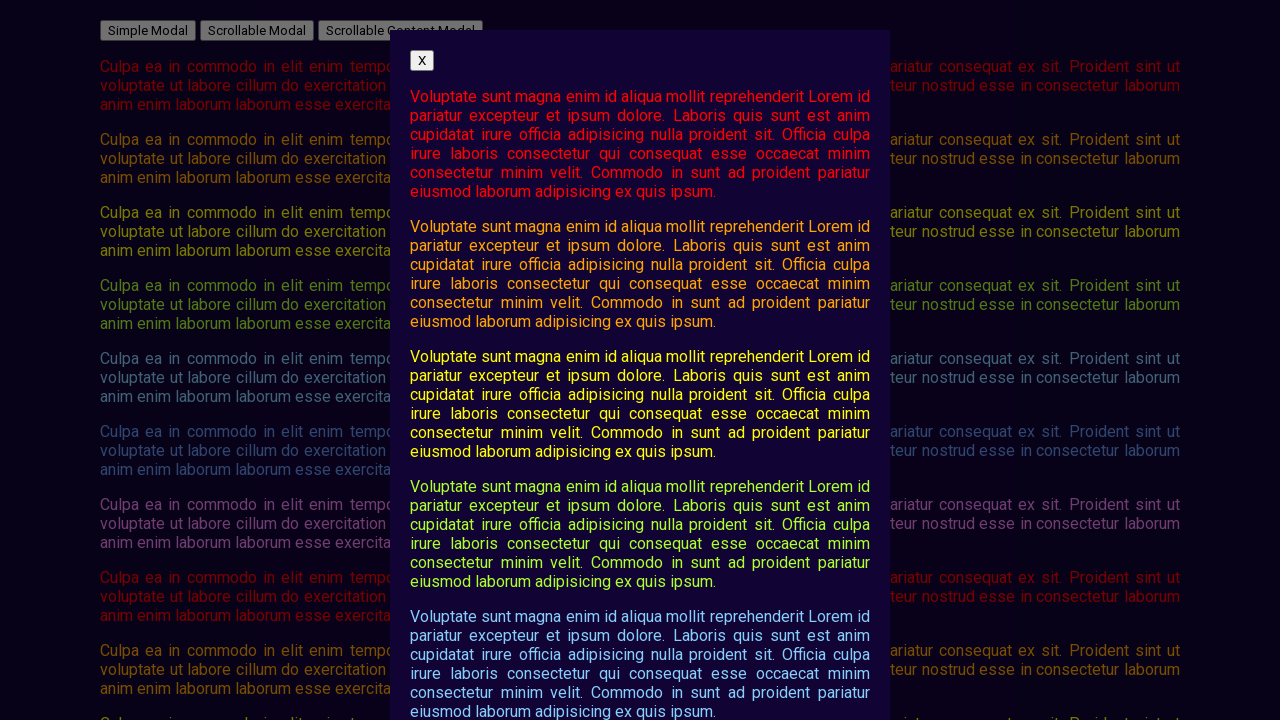